Tests various window handling scenarios including opening single windows, multiple windows, closing windows, and windows that open with delay

Starting URL: https://leafground.com/window.xhtml

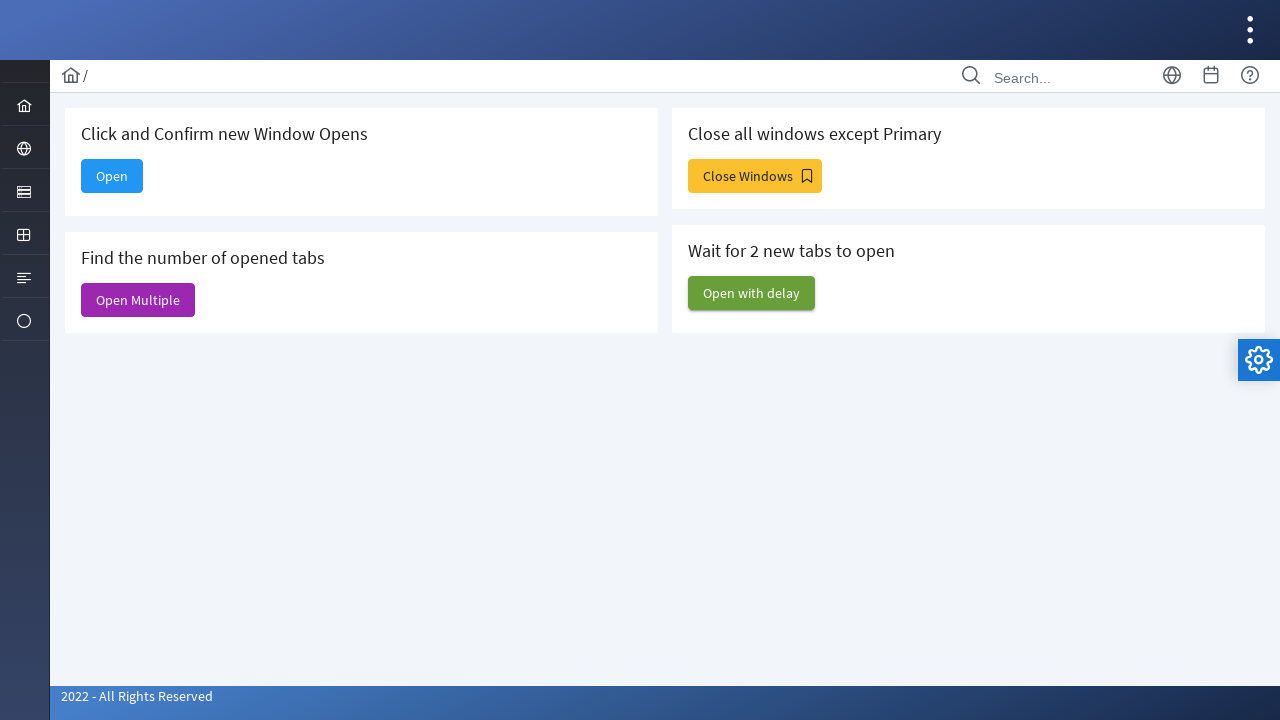

Clicked 'Open' button to open a single window at (112, 176) on xpath=//span[text()='Open']/..
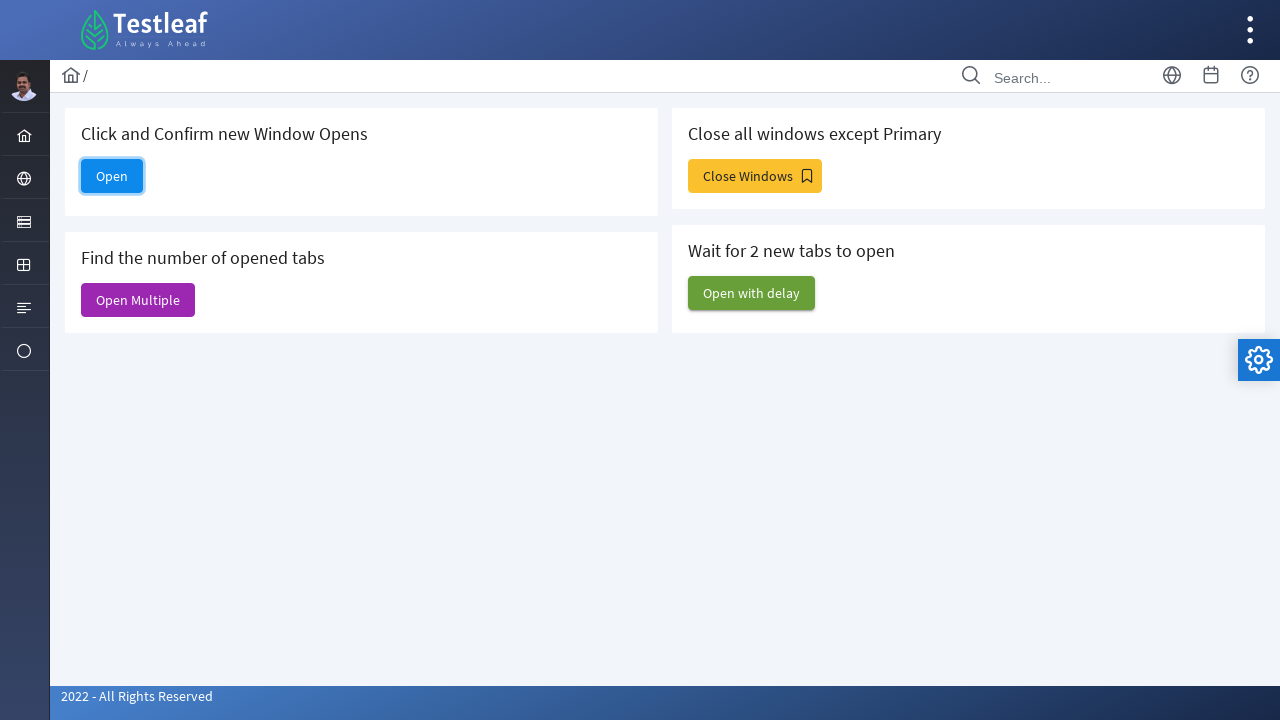

Clicked 'Open' button and captured new page context at (112, 176) on xpath=//span[text()='Open']/..
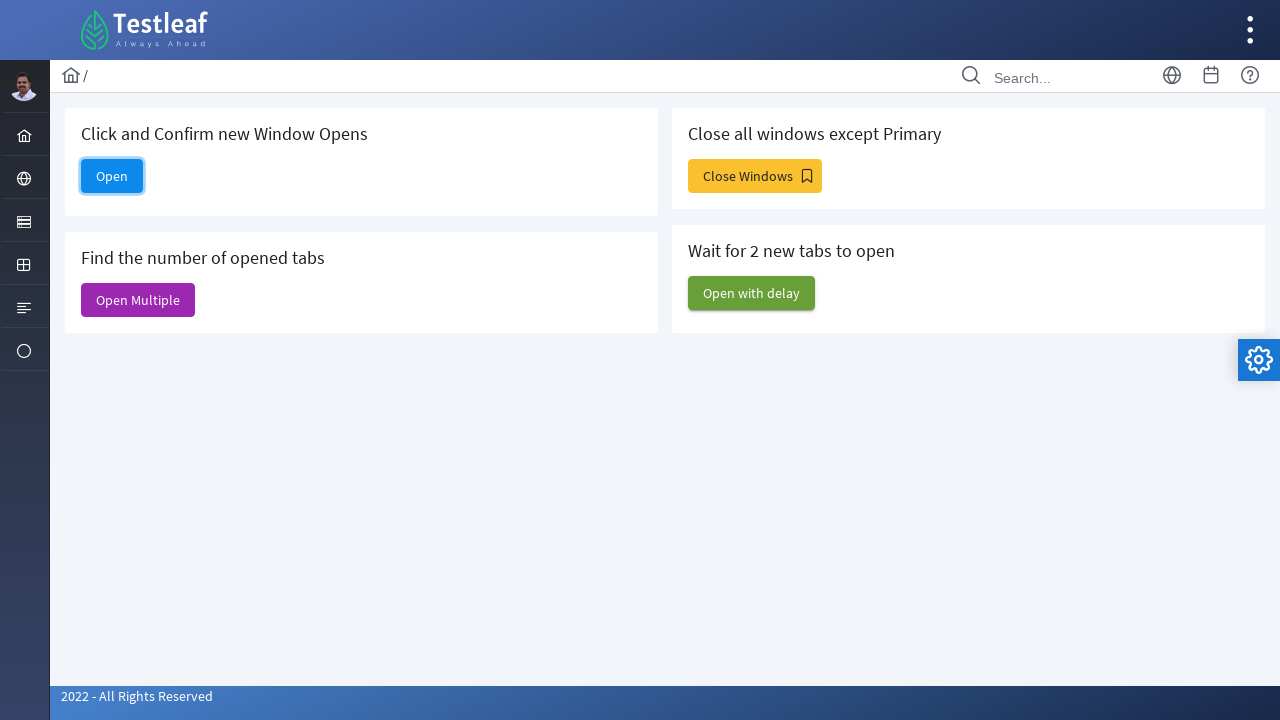

Obtained reference to newly opened page
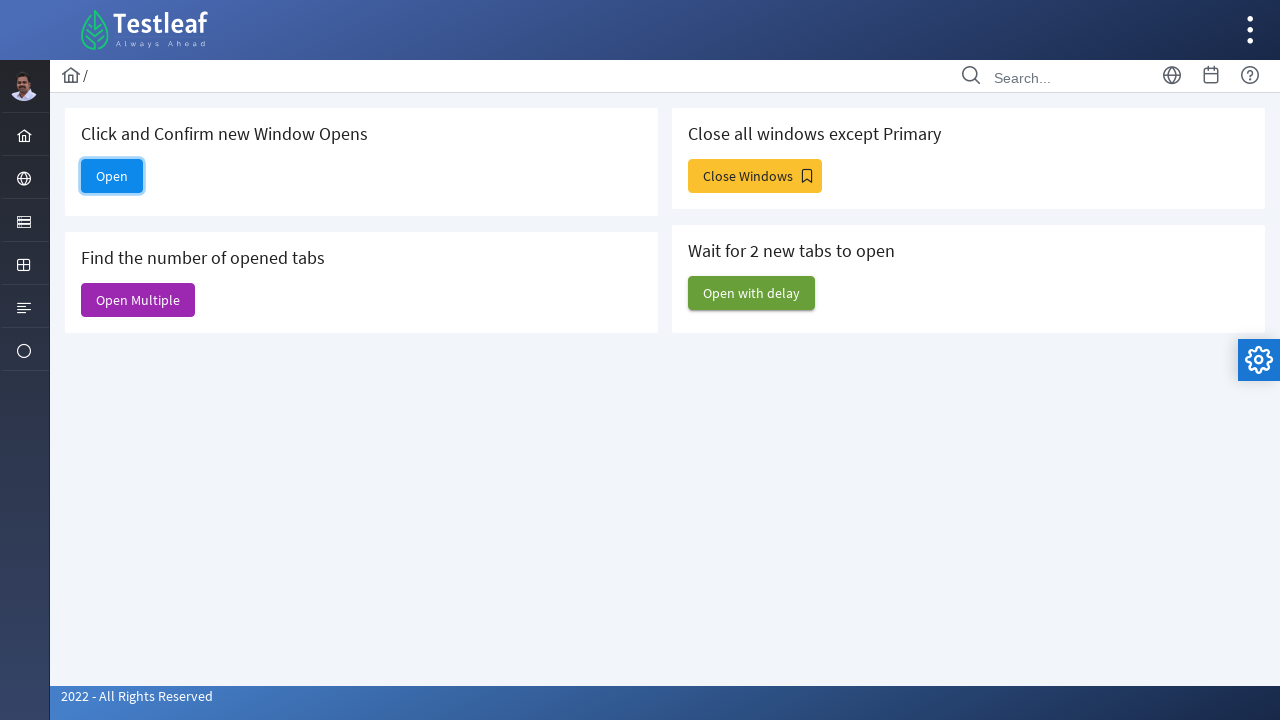

Closed the newly opened single window
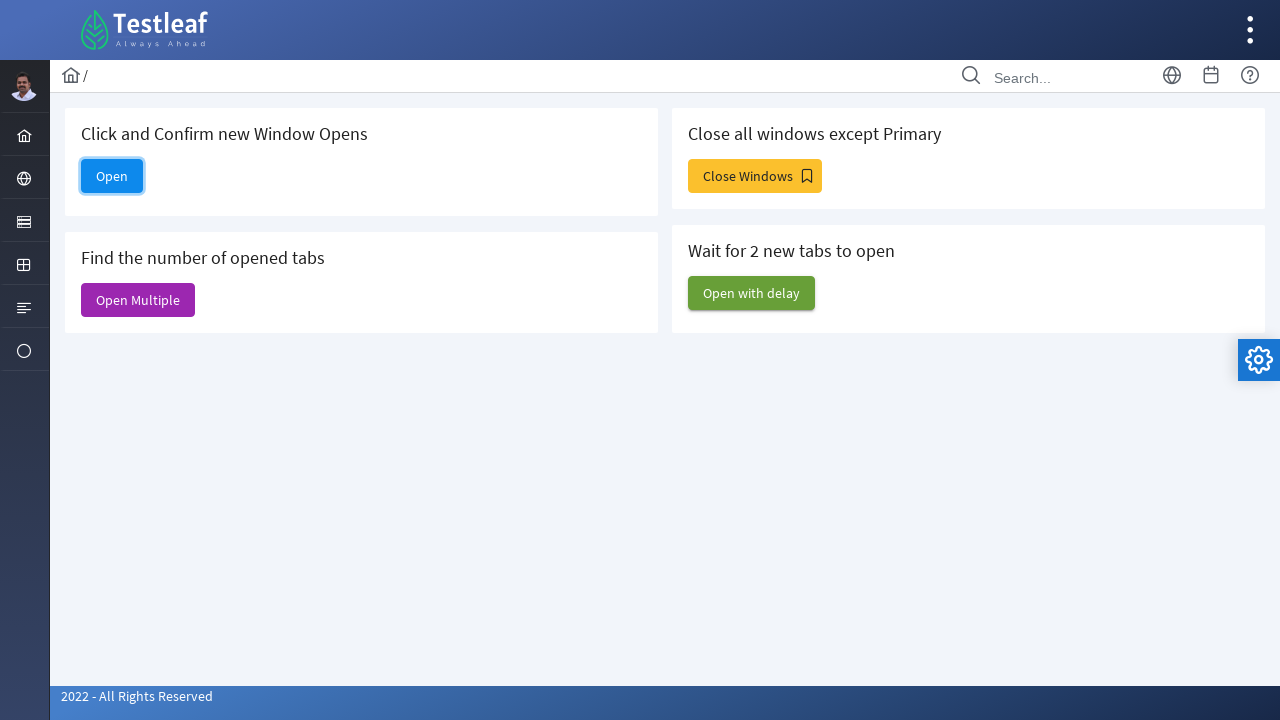

Retrieved initial list of open pages
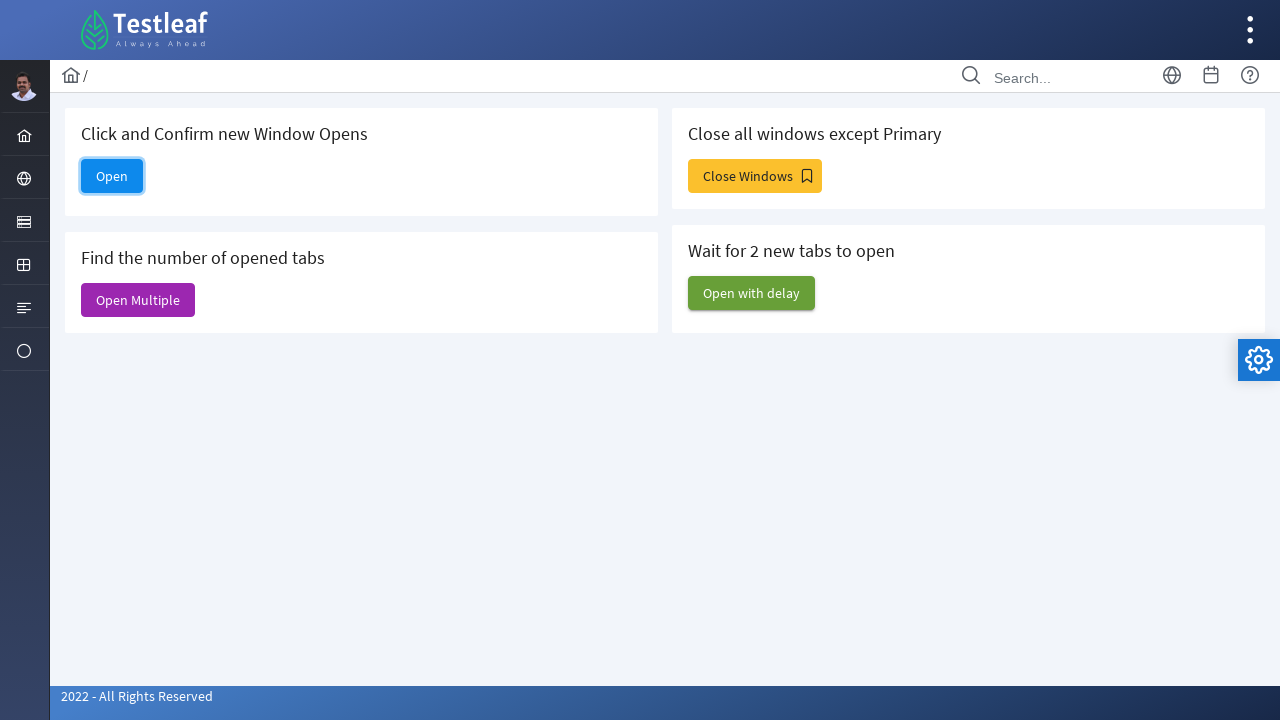

Clicked 'Open Multiple' button to open multiple windows at (138, 300) on xpath=//span[text()='Open Multiple']/..
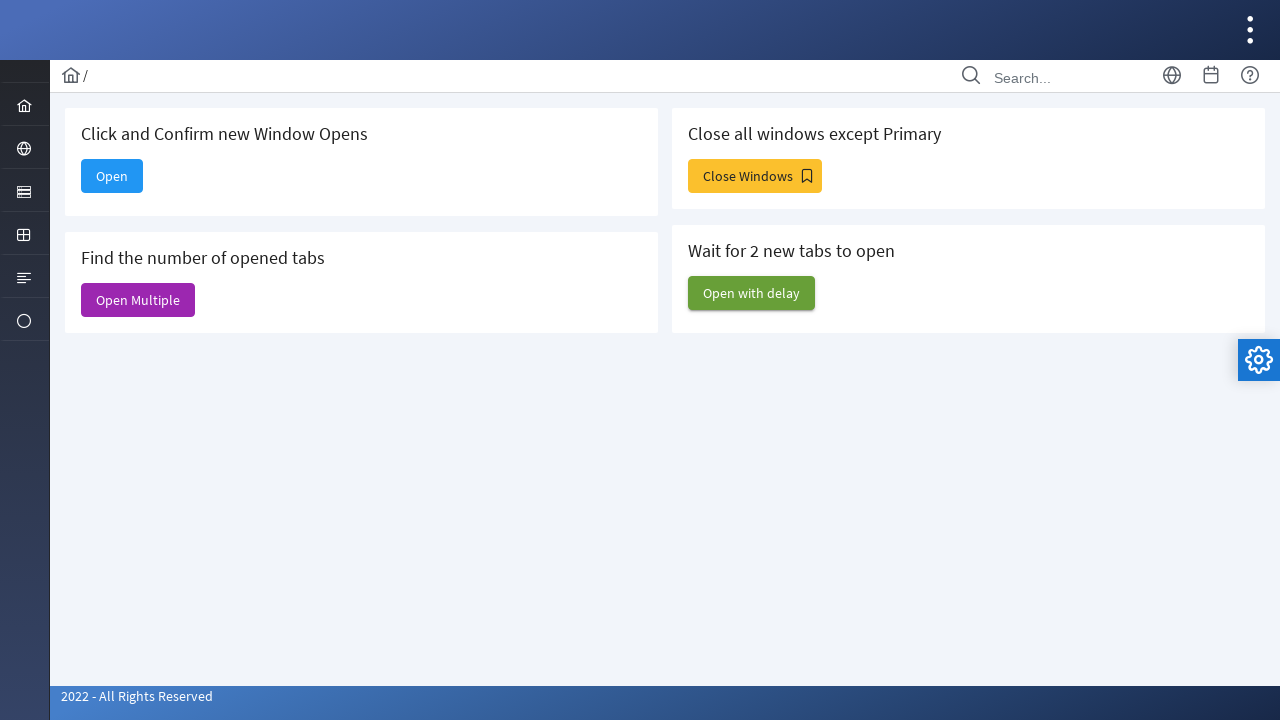

Waited 1 second for multiple windows to open
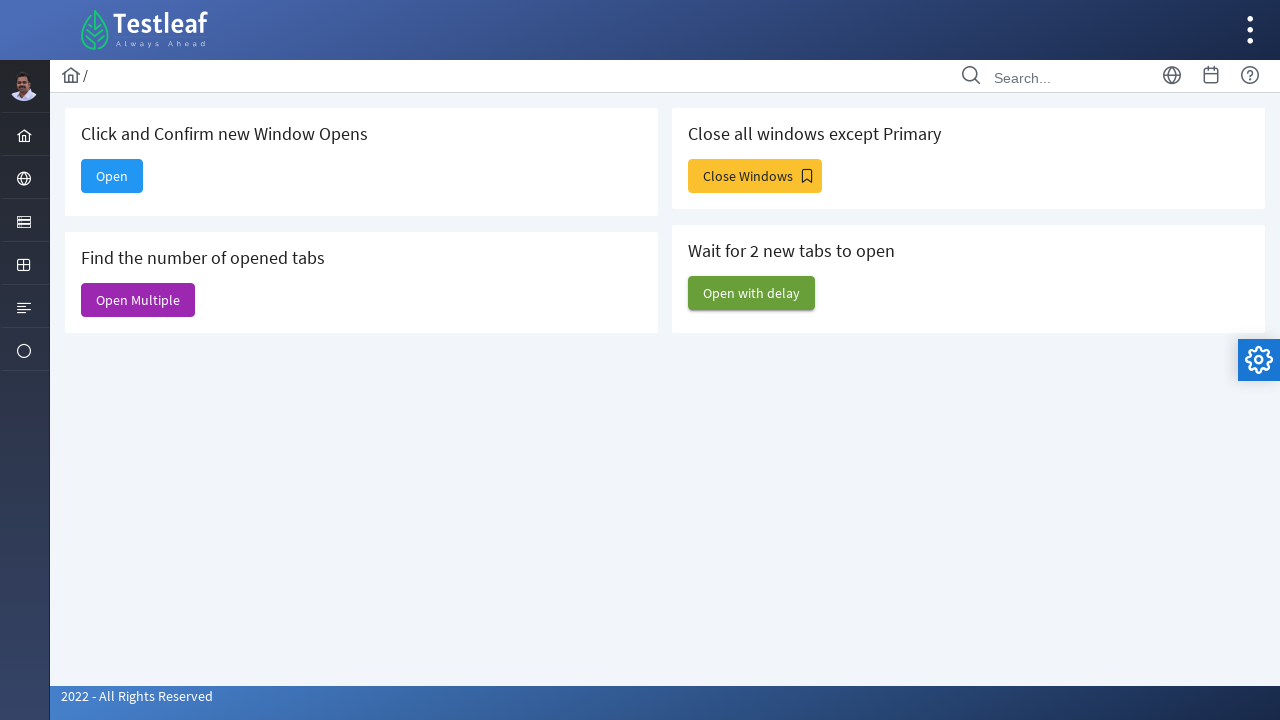

Retrieved current list of all open pages
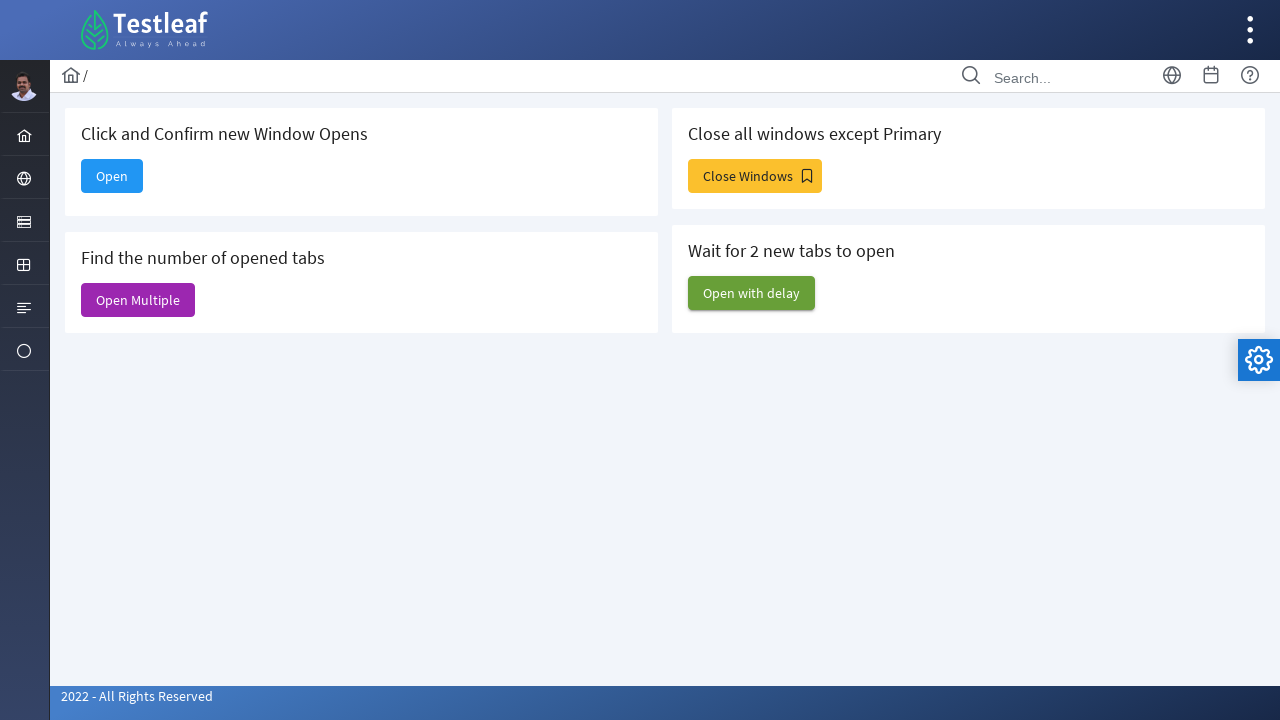

Closed a child window from multiple windows test
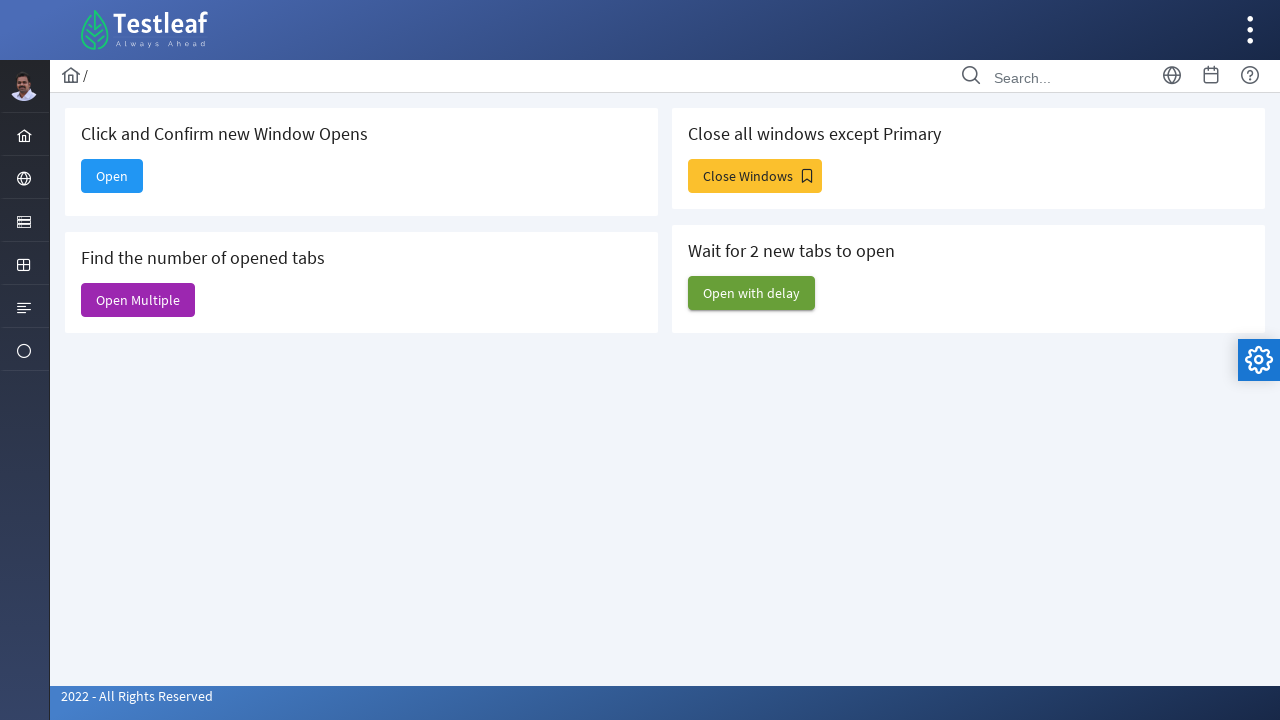

Closed a child window from multiple windows test
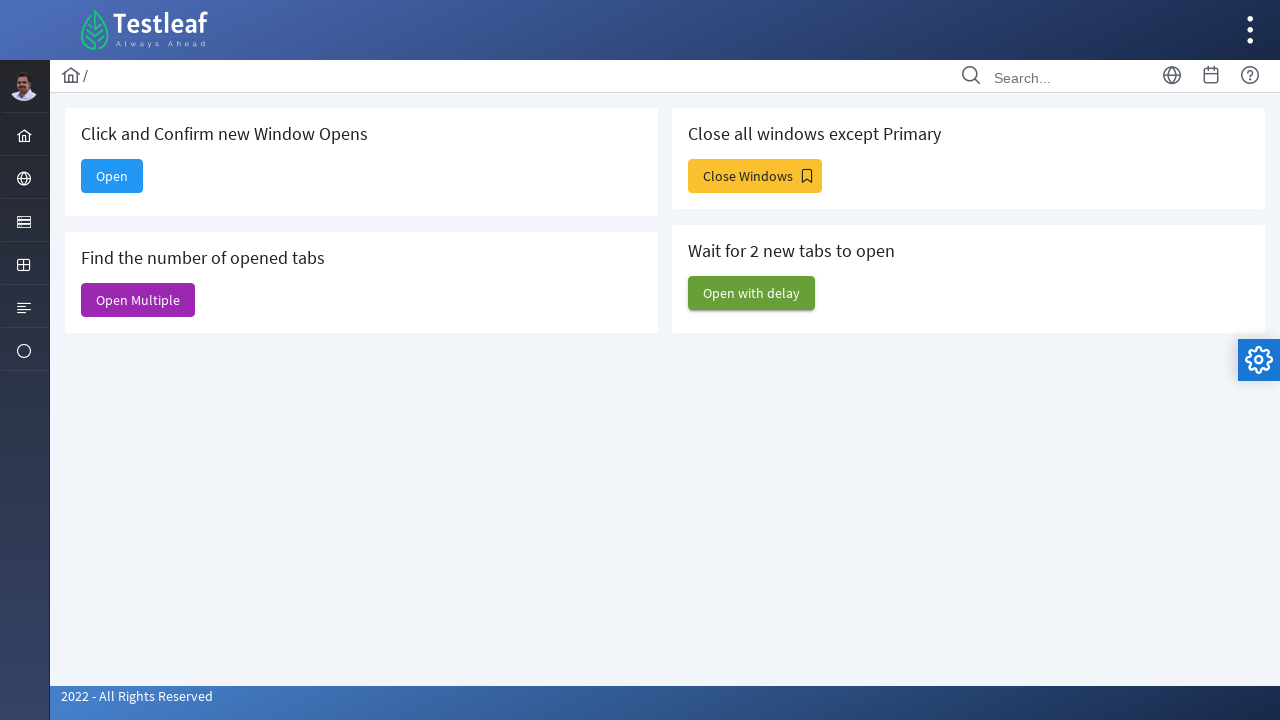

Closed a child window from multiple windows test
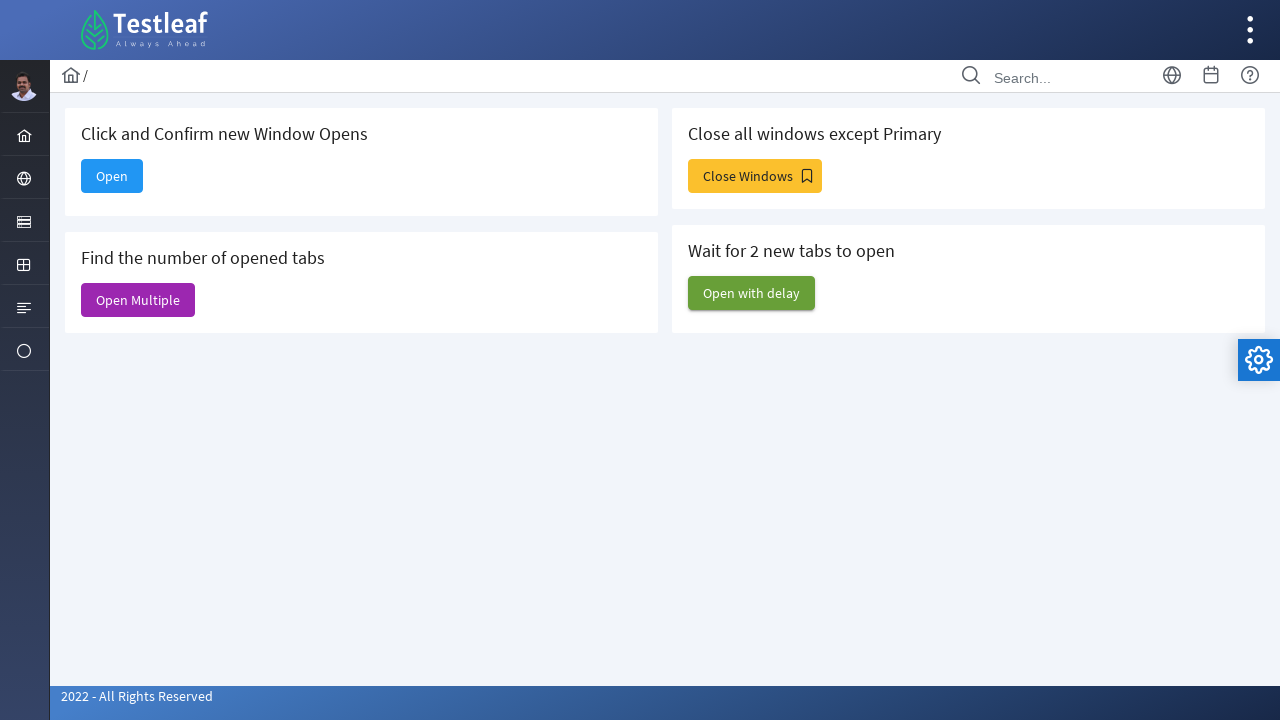

Closed a child window from multiple windows test
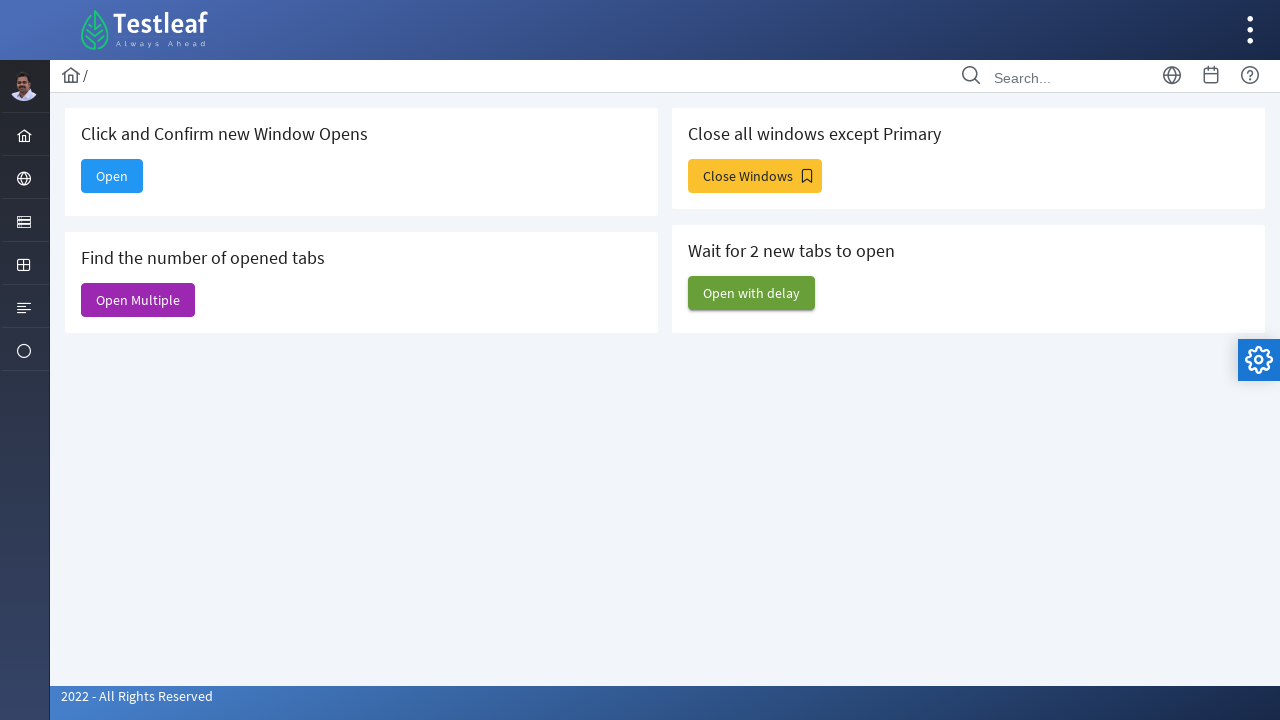

Closed a child window from multiple windows test
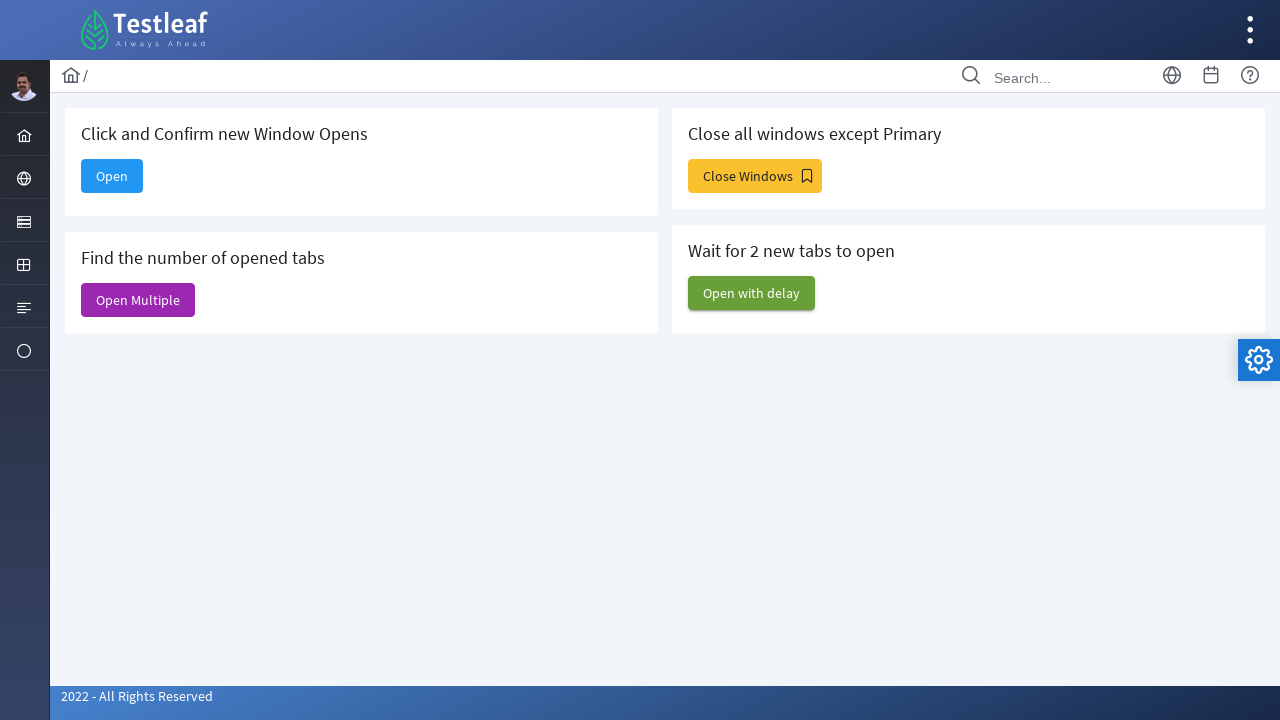

Closed a child window from multiple windows test
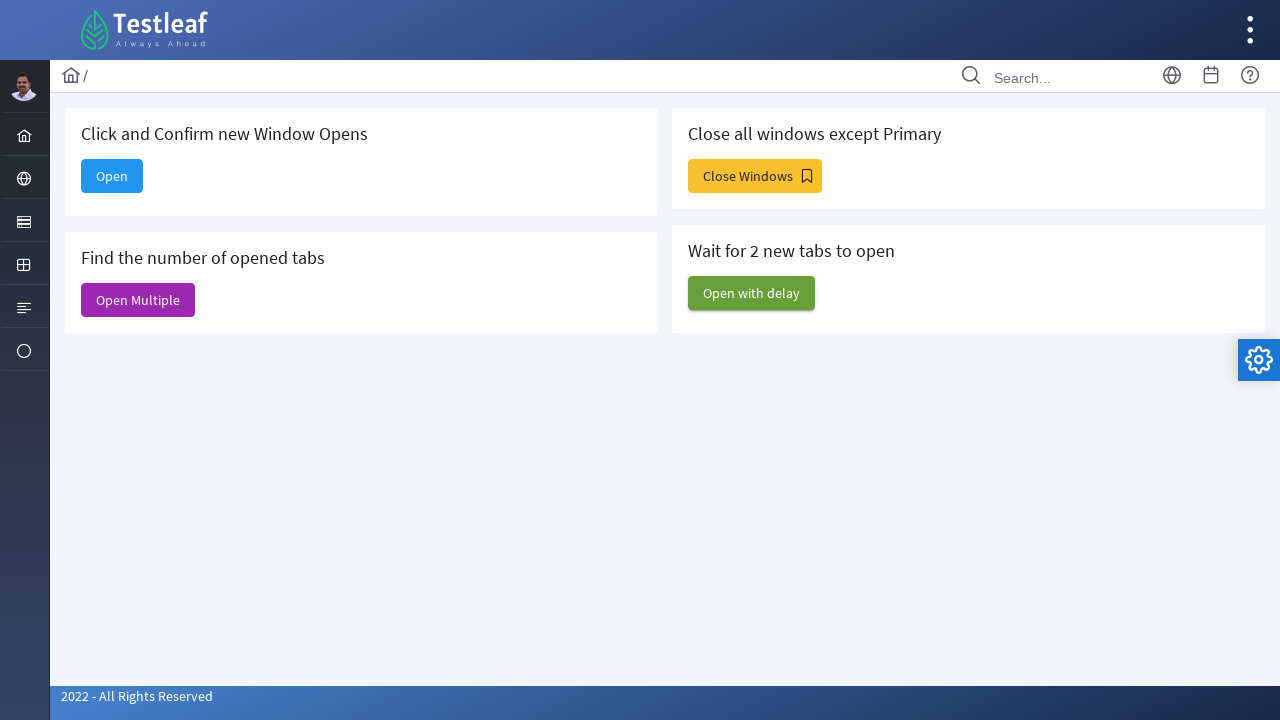

Clicked 'Close Windows' button at (755, 176) on xpath=//span[text()='Close Windows']/..
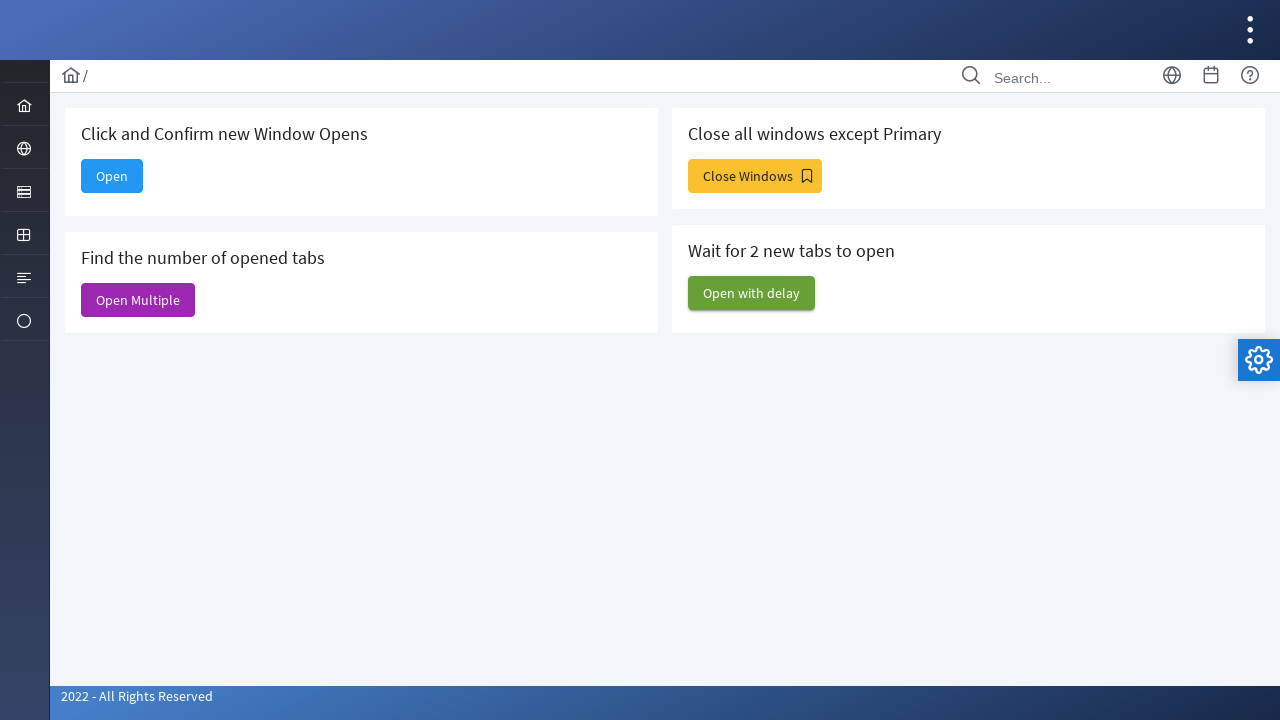

Waited 1 second for windows to open in close windows test
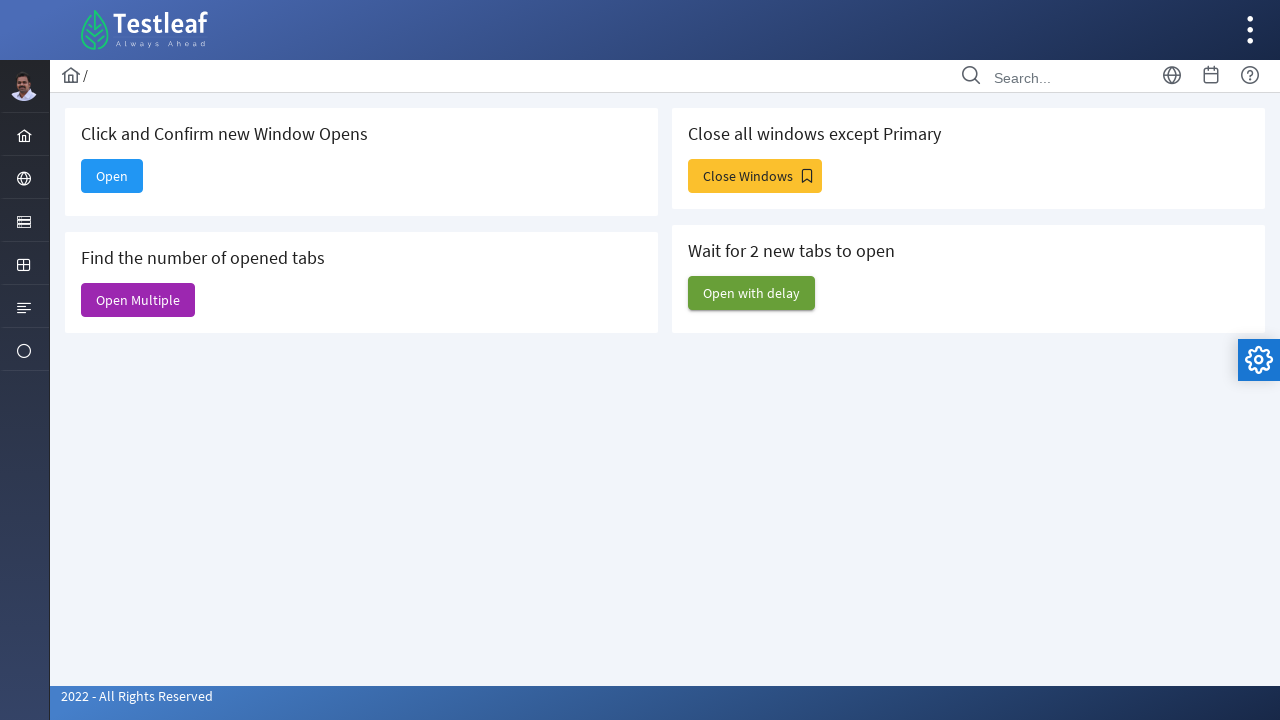

Retrieved current list of all open pages
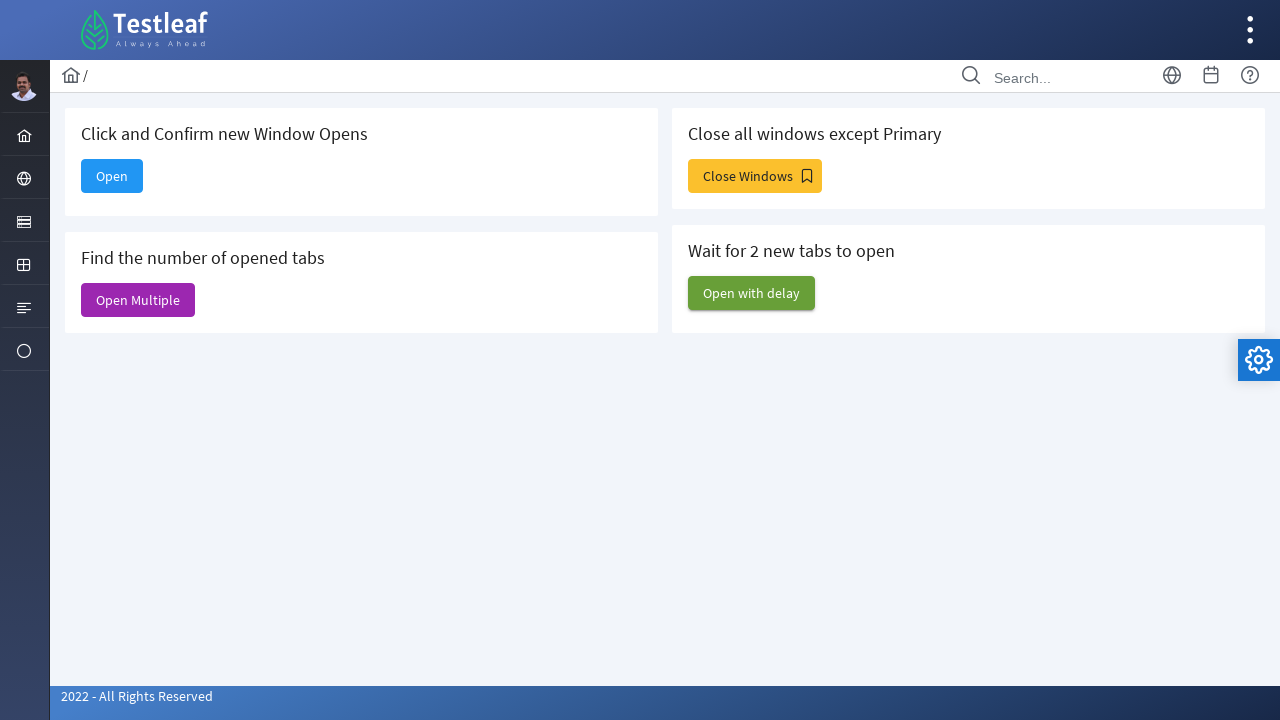

Closed a child window from close windows test
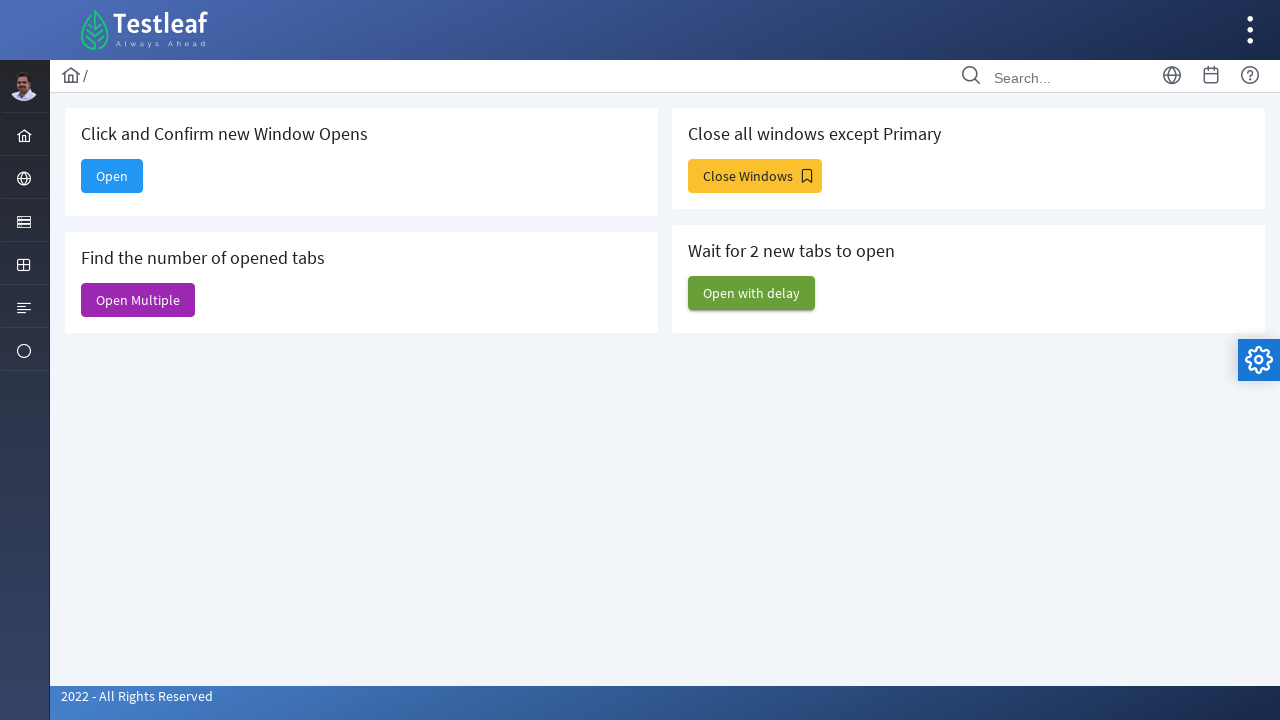

Closed a child window from close windows test
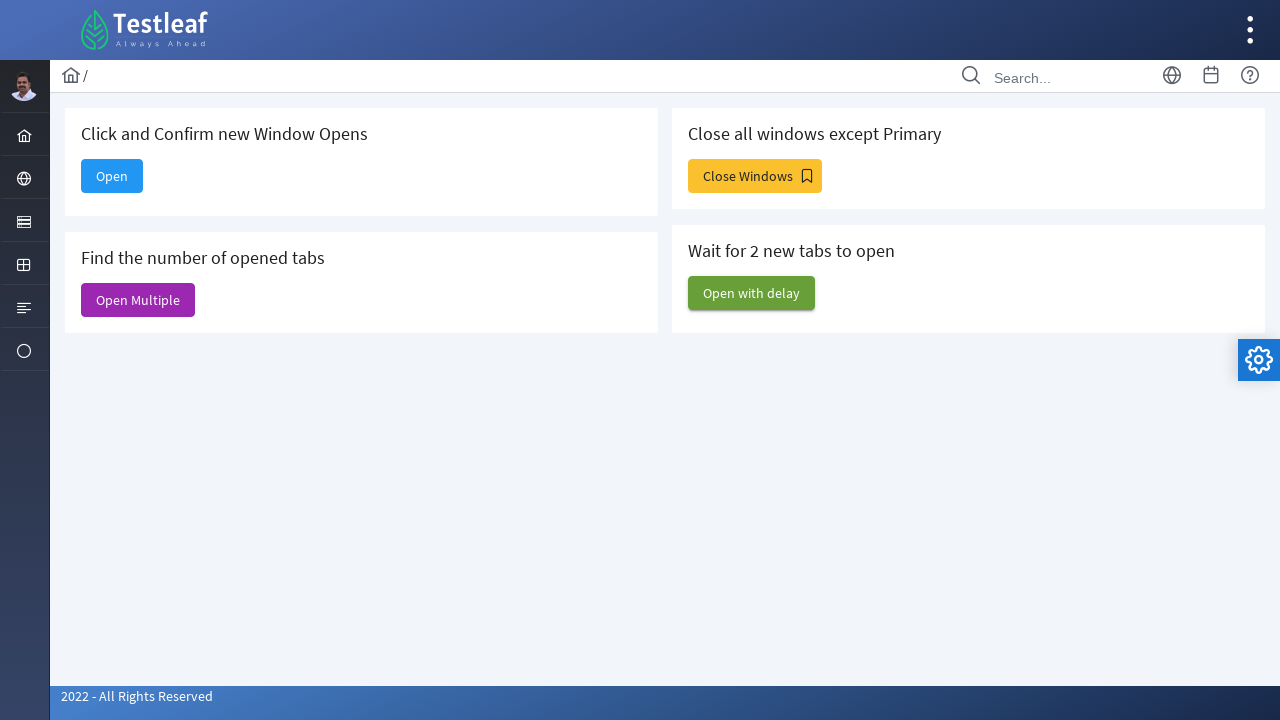

Closed a child window from close windows test
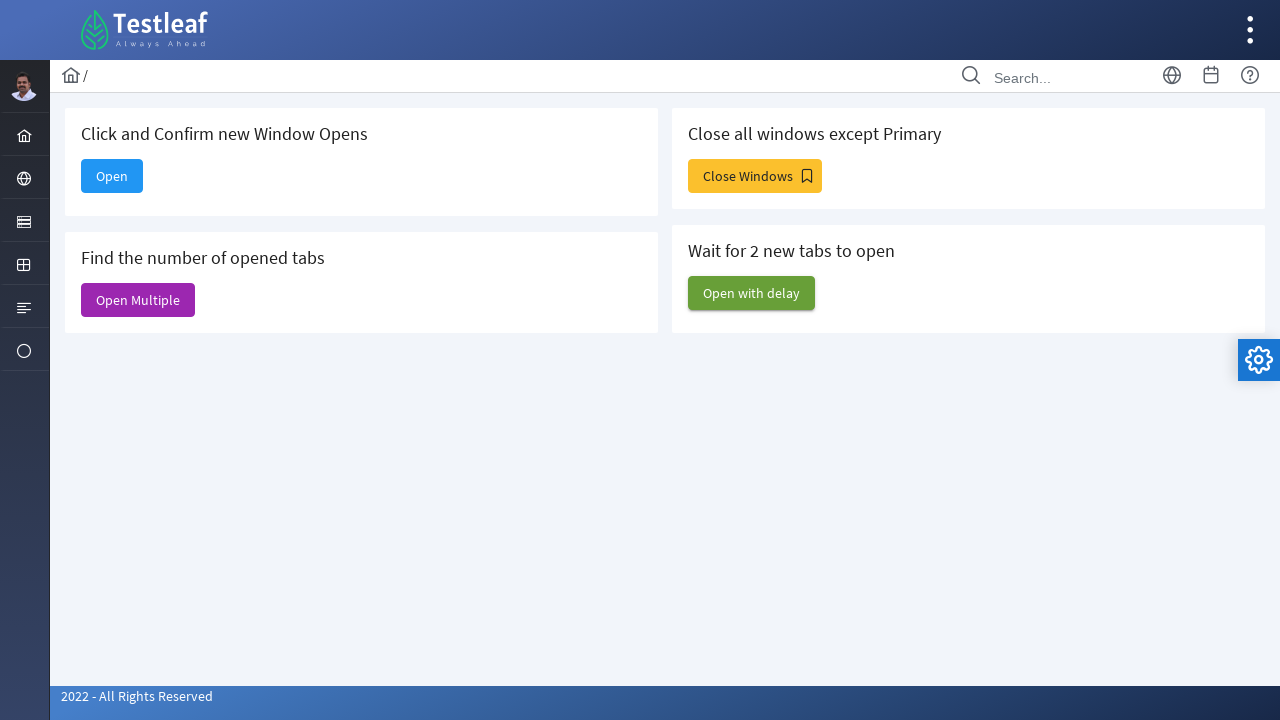

Clicked 'Open with delay' button at (752, 293) on xpath=//span[text()='Open with delay']/..
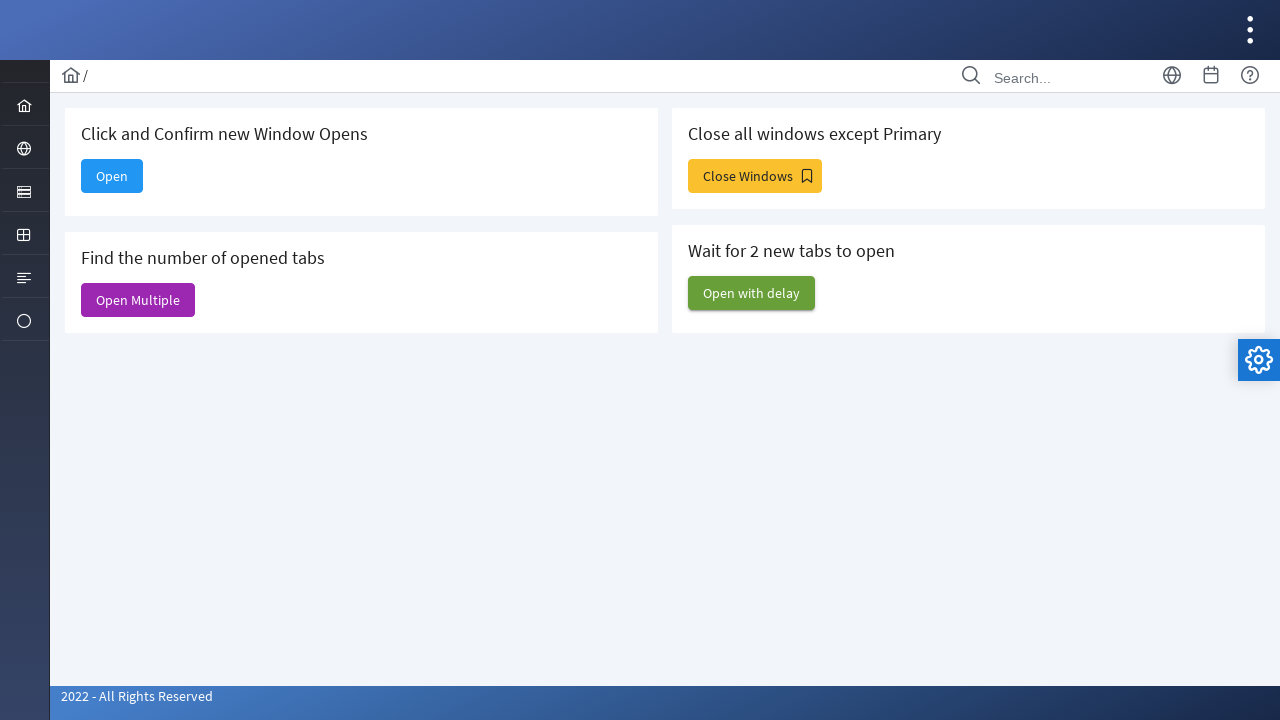

Waited 3 seconds for delayed windows to open
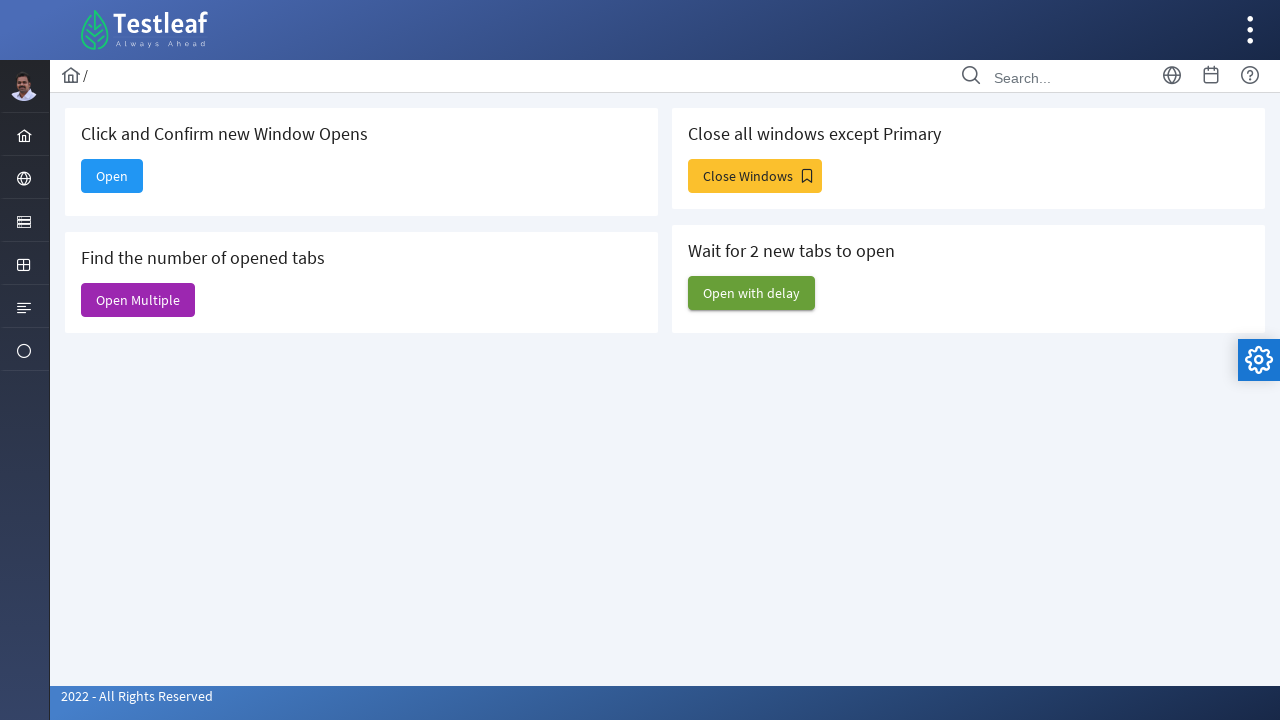

Retrieved current list of all open pages
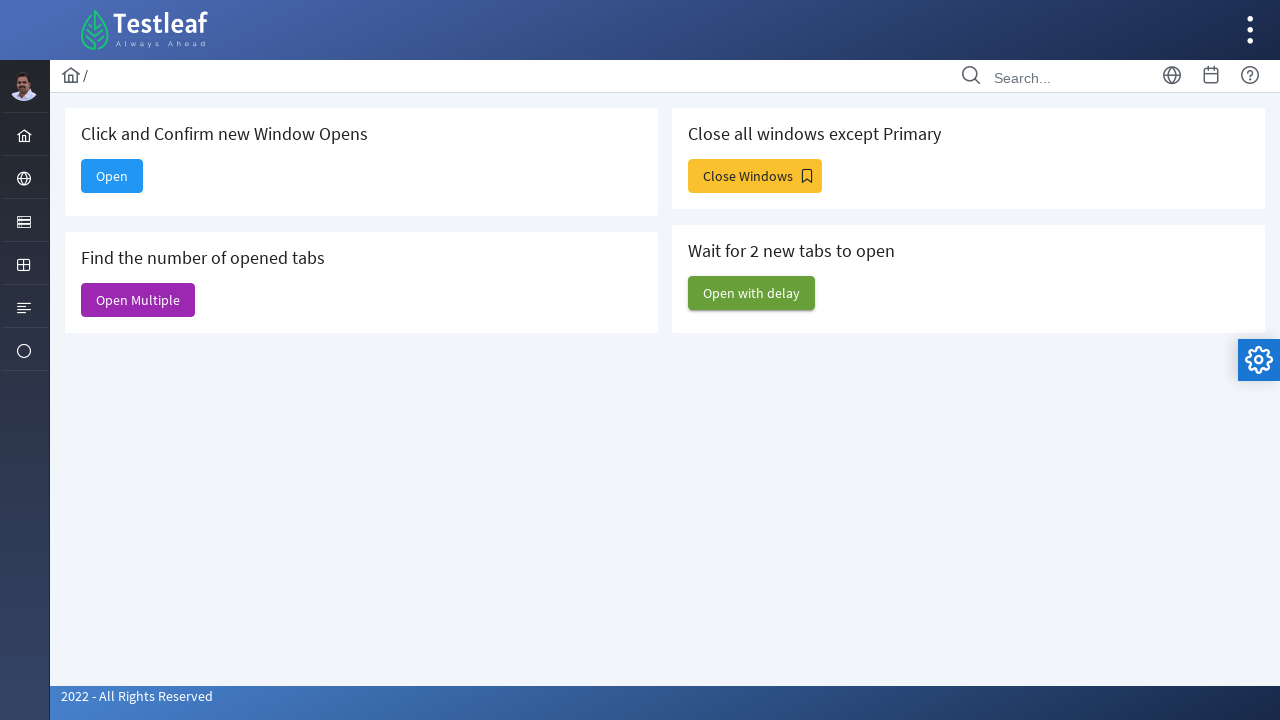

Closed a child window from delayed open test
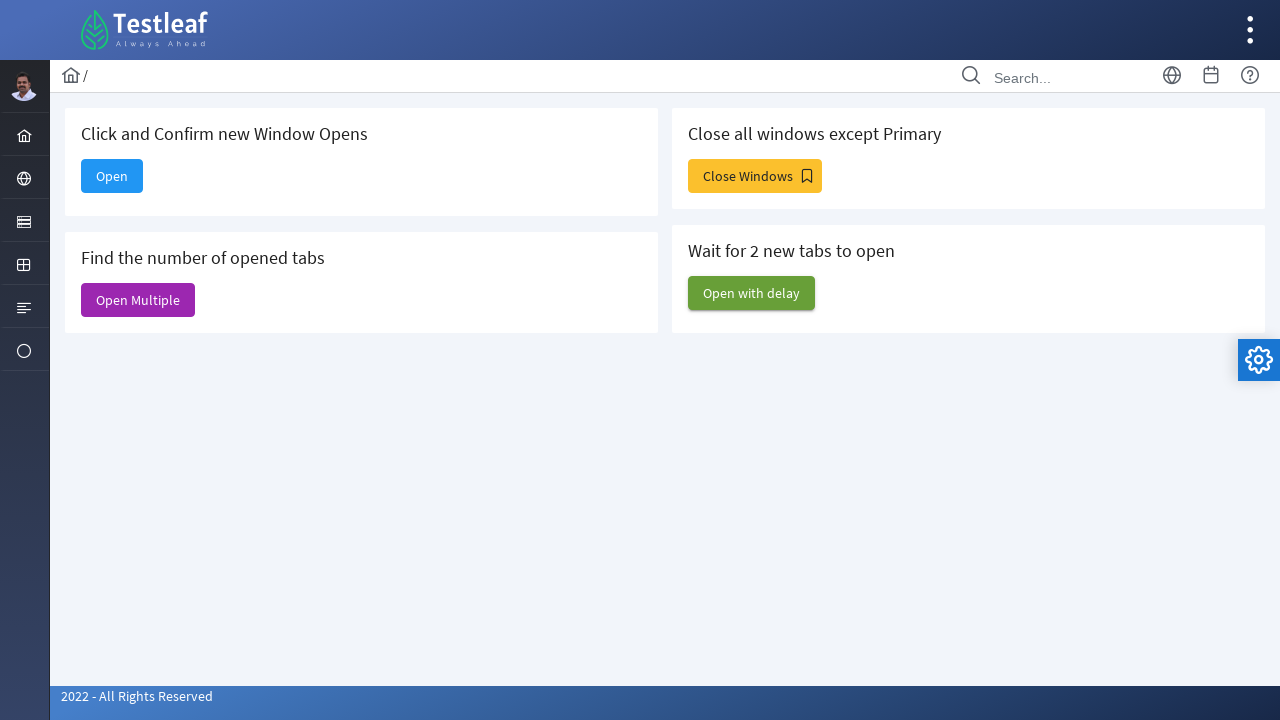

Closed a child window from delayed open test
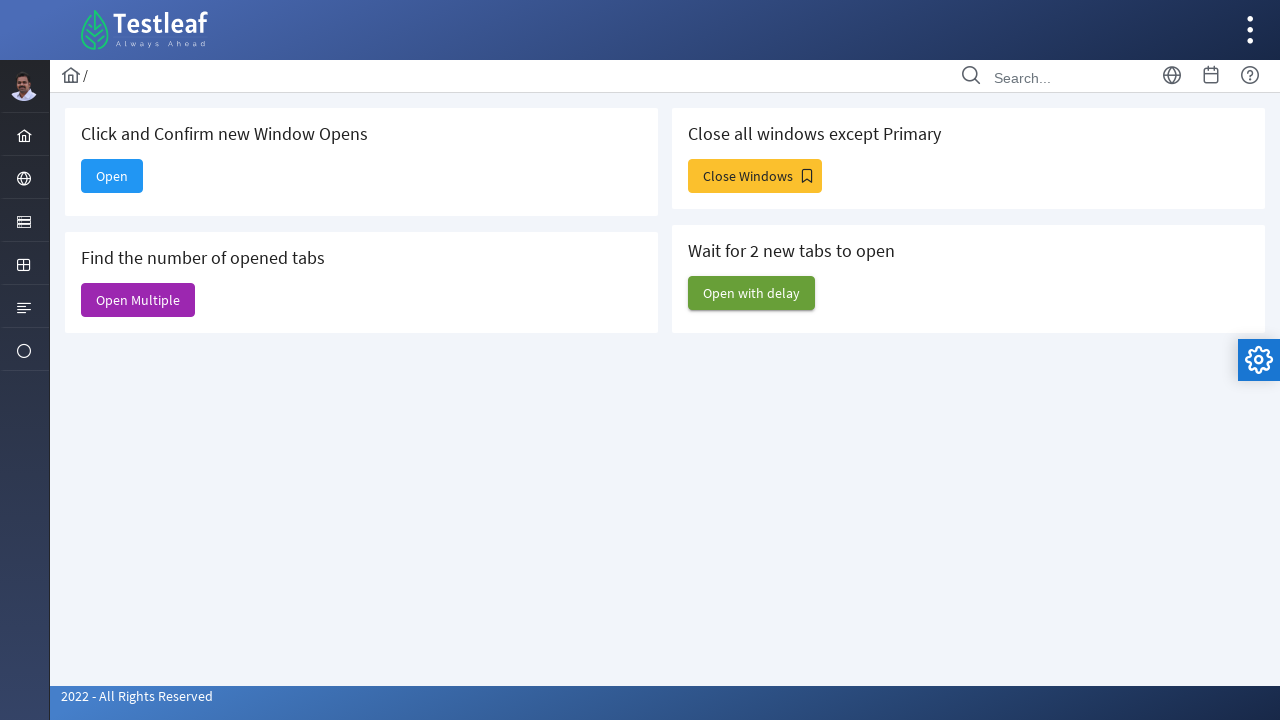

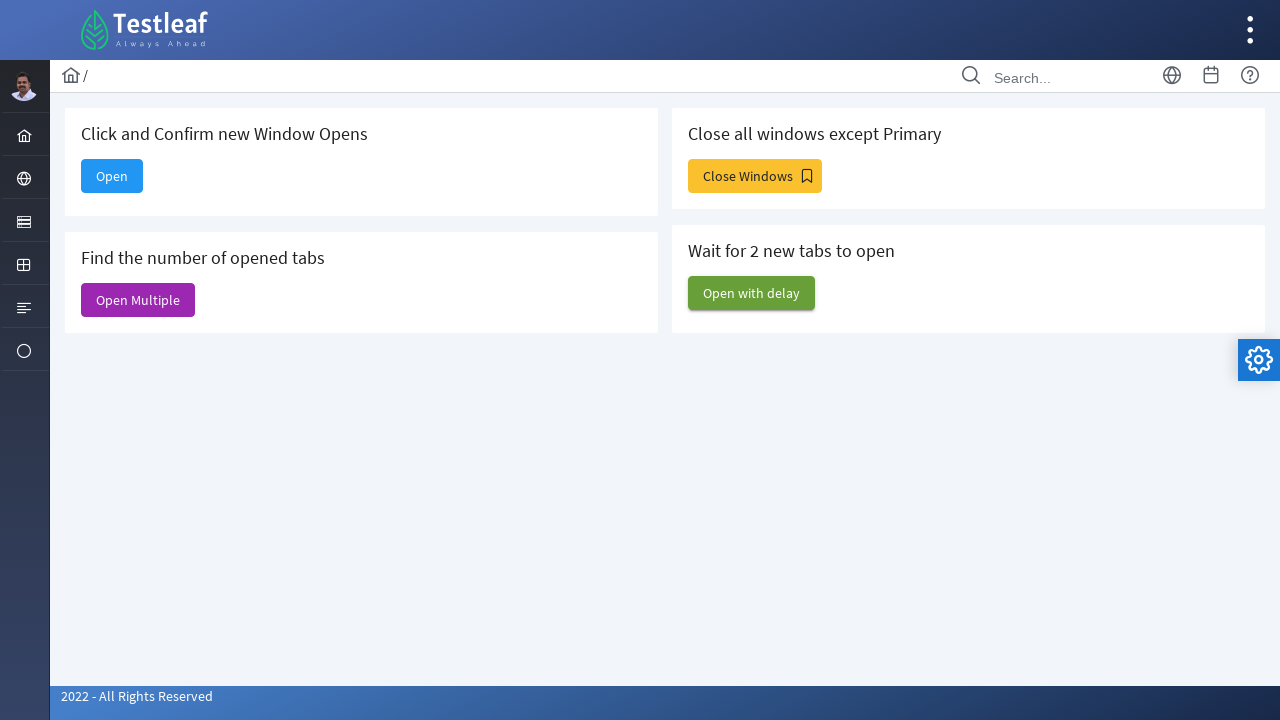